Navigates to the Broken Links - Images page and clicks the valid link, verifying it redirects to the DemoQA homepage.

Starting URL: https://demoqa.com/

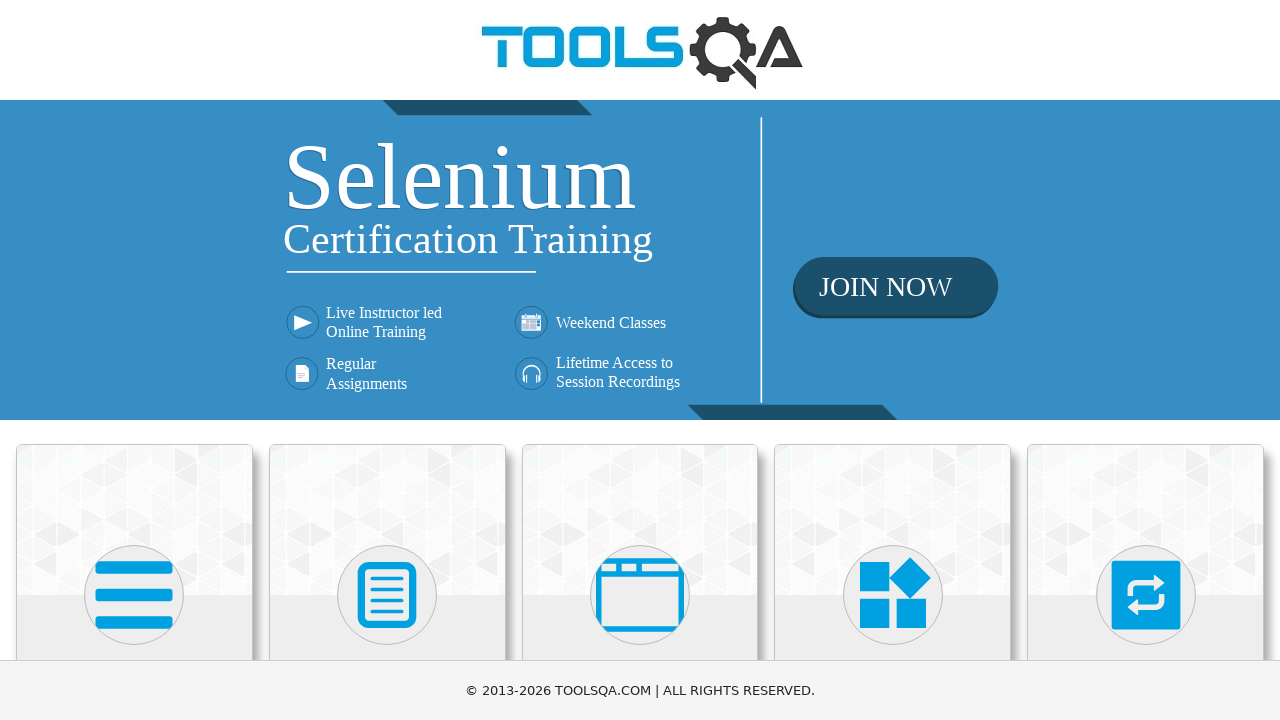

Clicked on Elements card on homepage at (134, 520) on div.card:has-text('Elements')
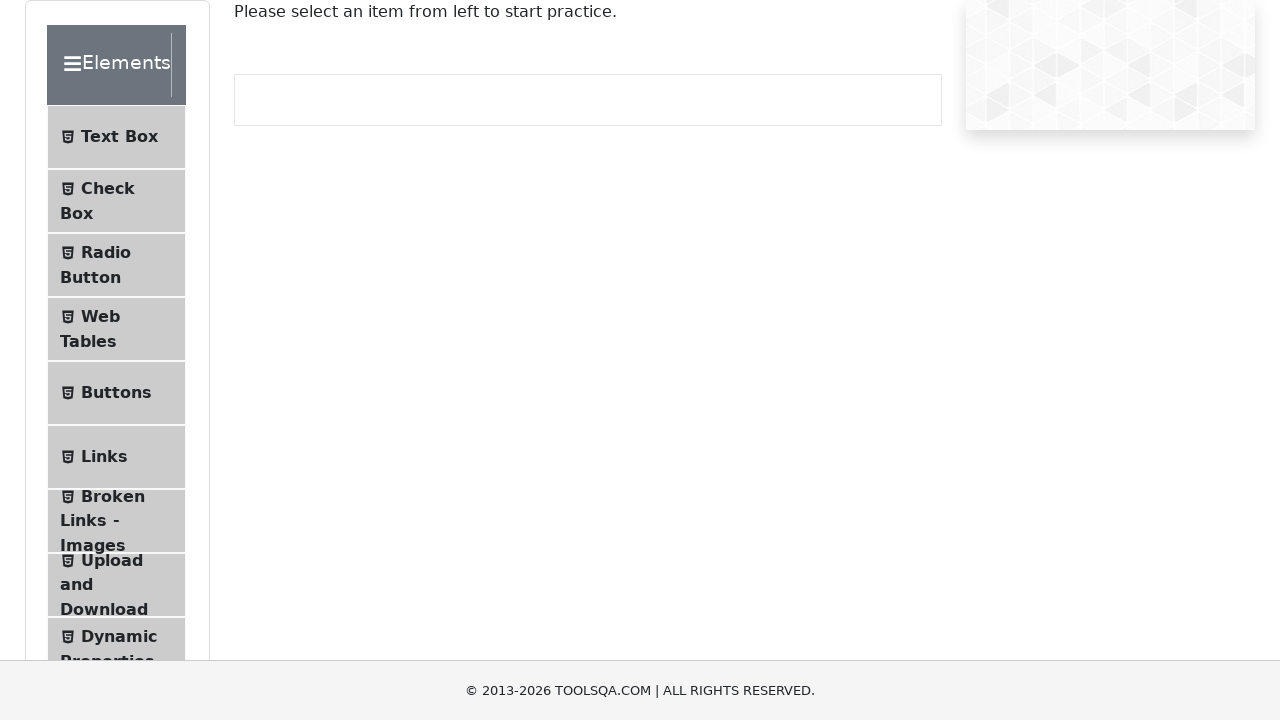

Clicked on Broken Links - Images menu item at (113, 496) on span:has-text('Broken Links - Images')
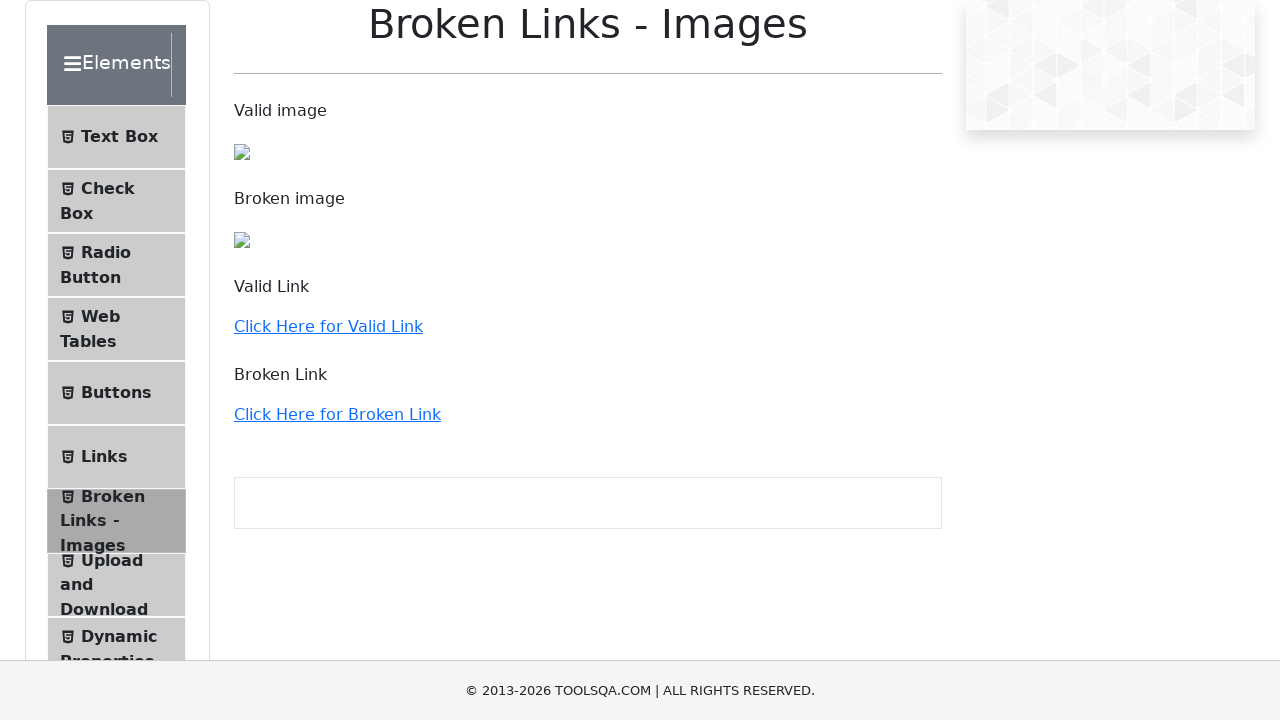

Clicked the valid link at (328, 326) on a:has-text('Click Here for Valid Link')
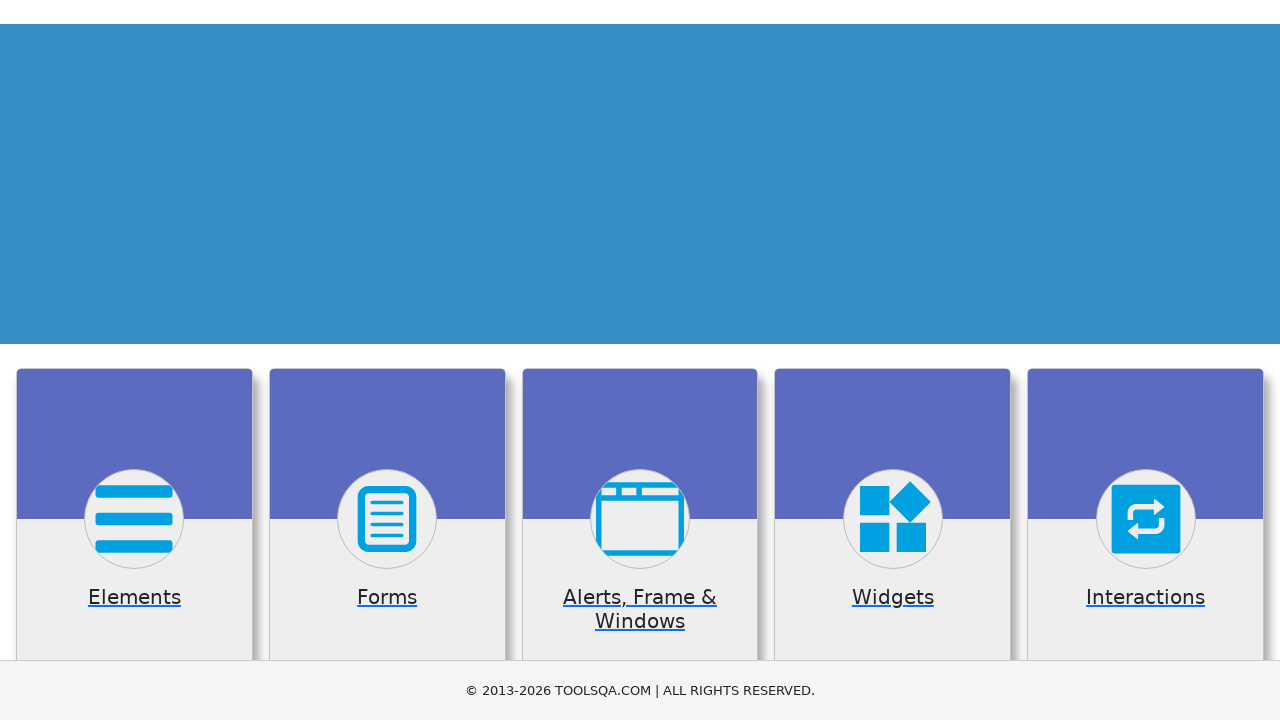

Navigation to DemoQA homepage completed and URL verified
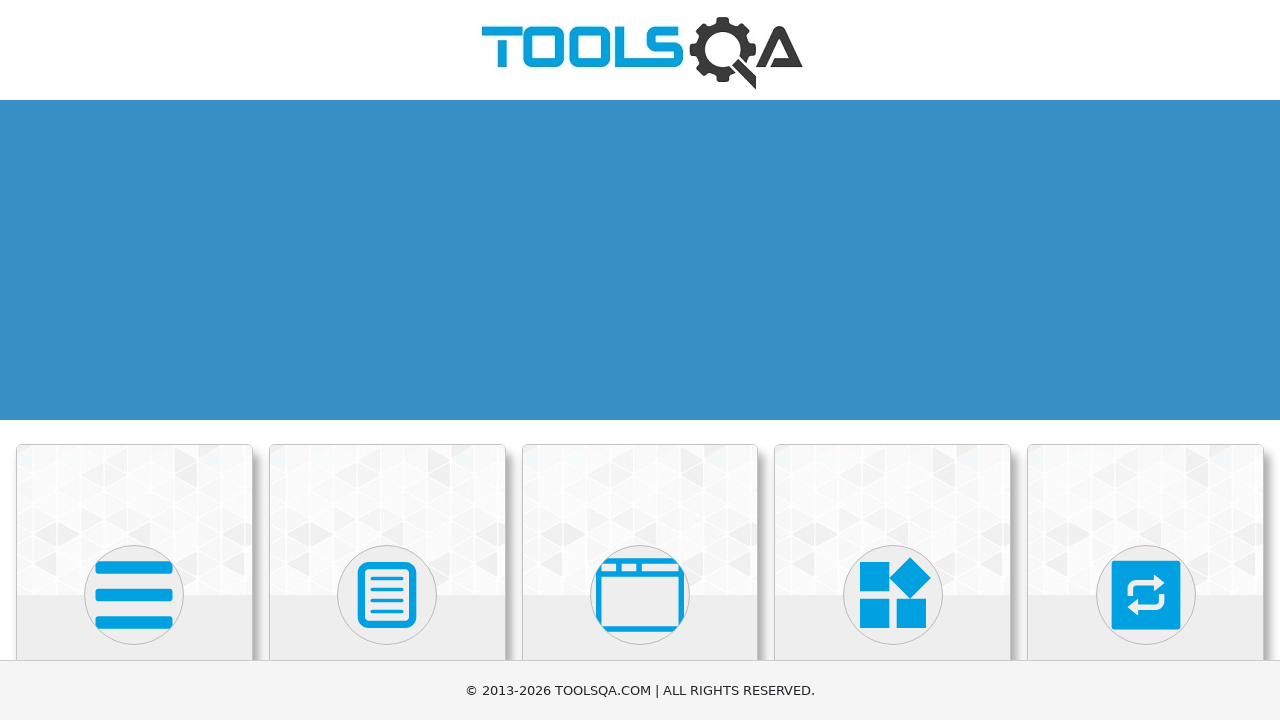

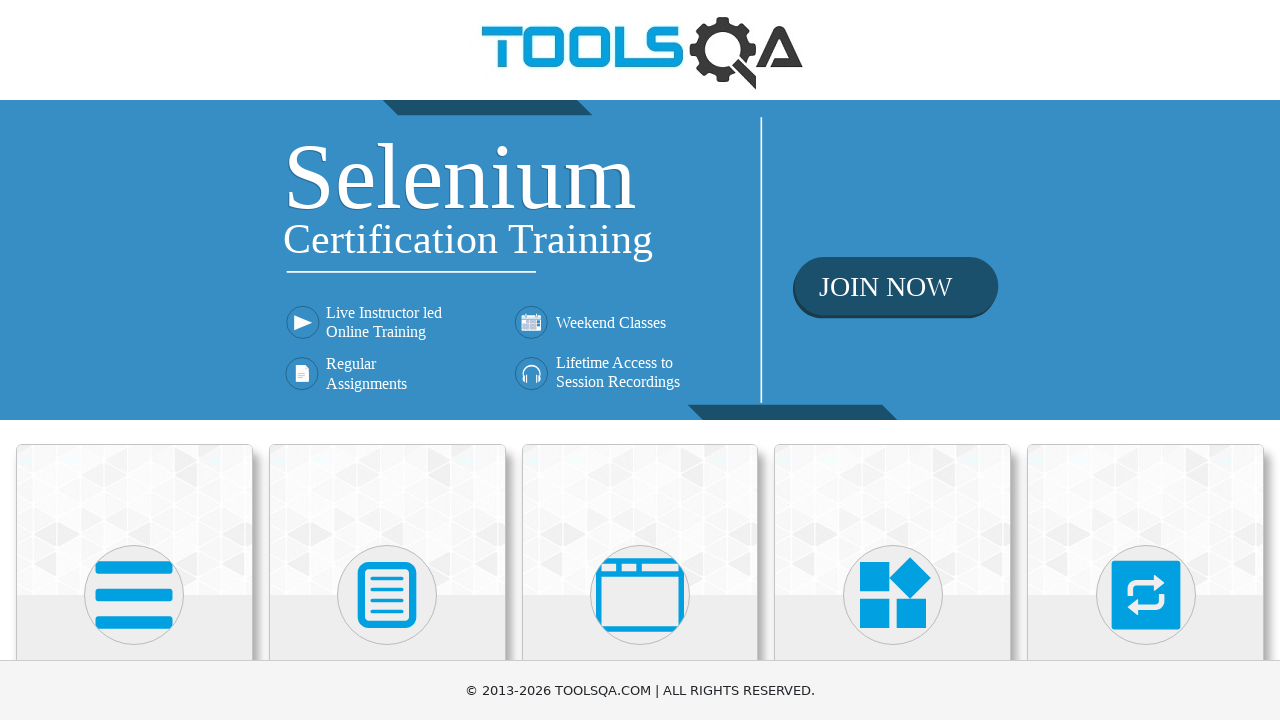